Tests moving from All filter to Completed filter view

Starting URL: http://todomvc4tasj.herokuapp.com/#/

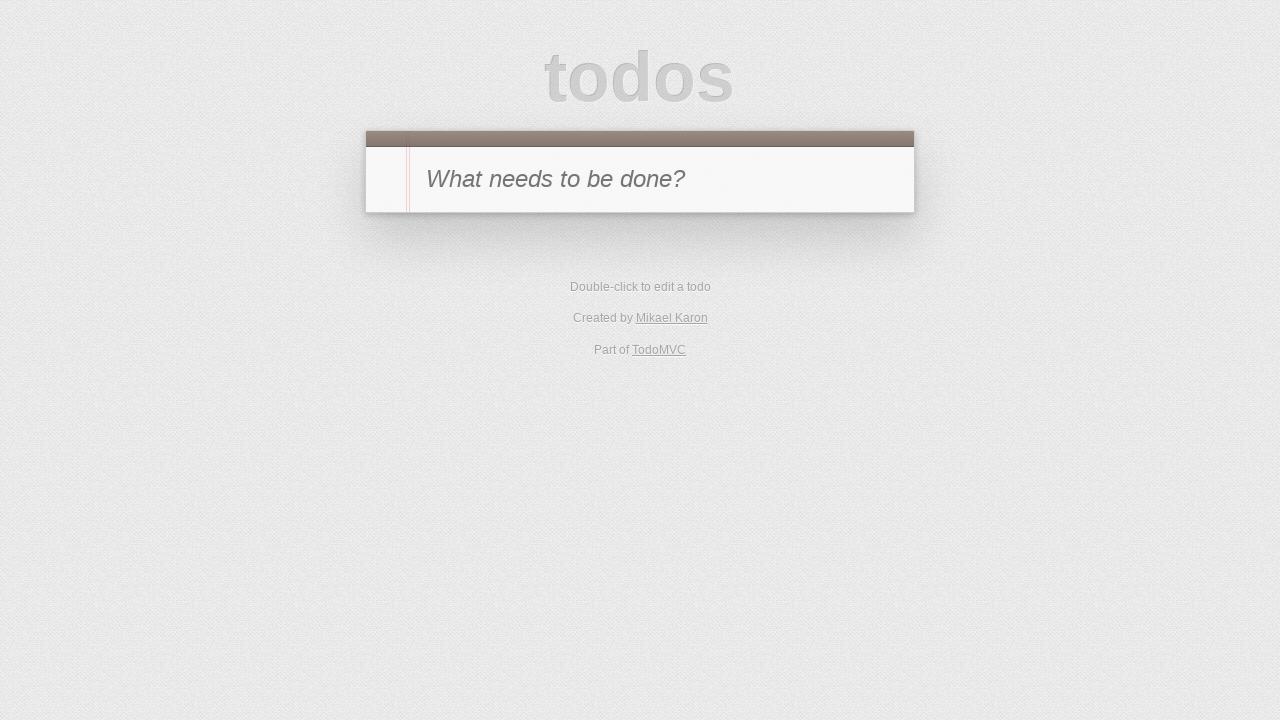

Set up localStorage with 1 active task and 1 completed task, then reloaded page
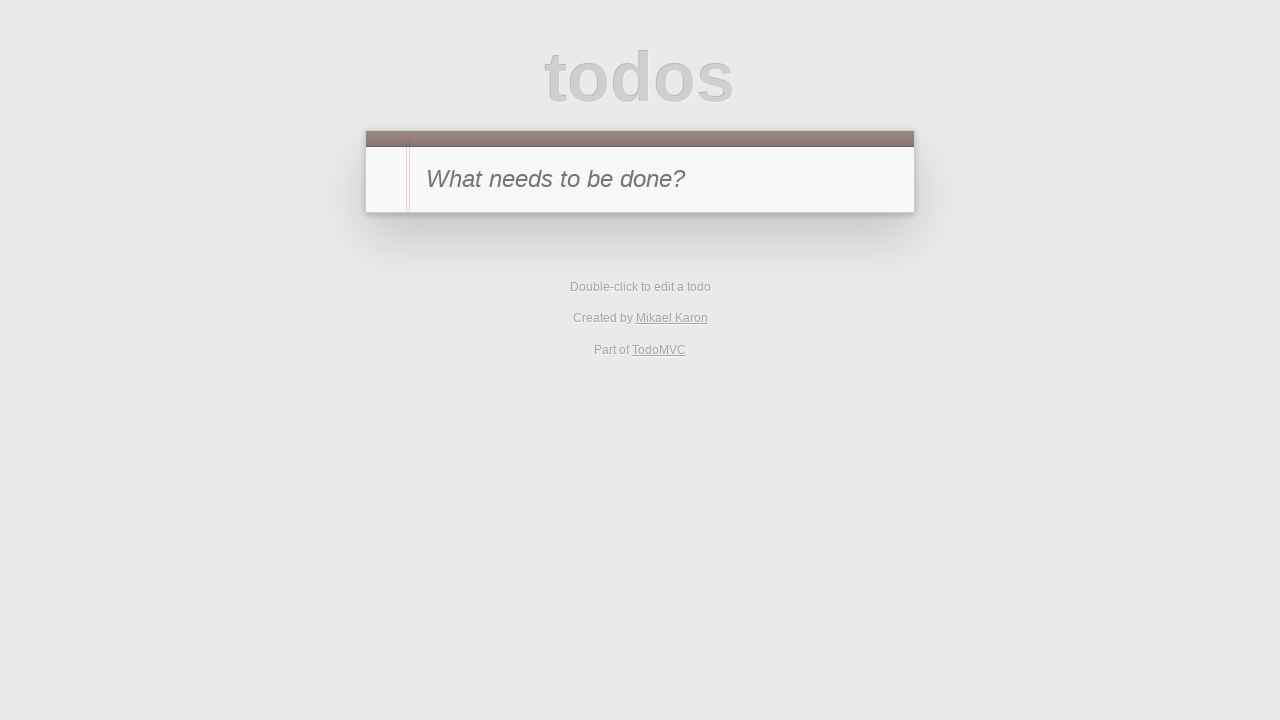

Waited for page to load with networkidle state
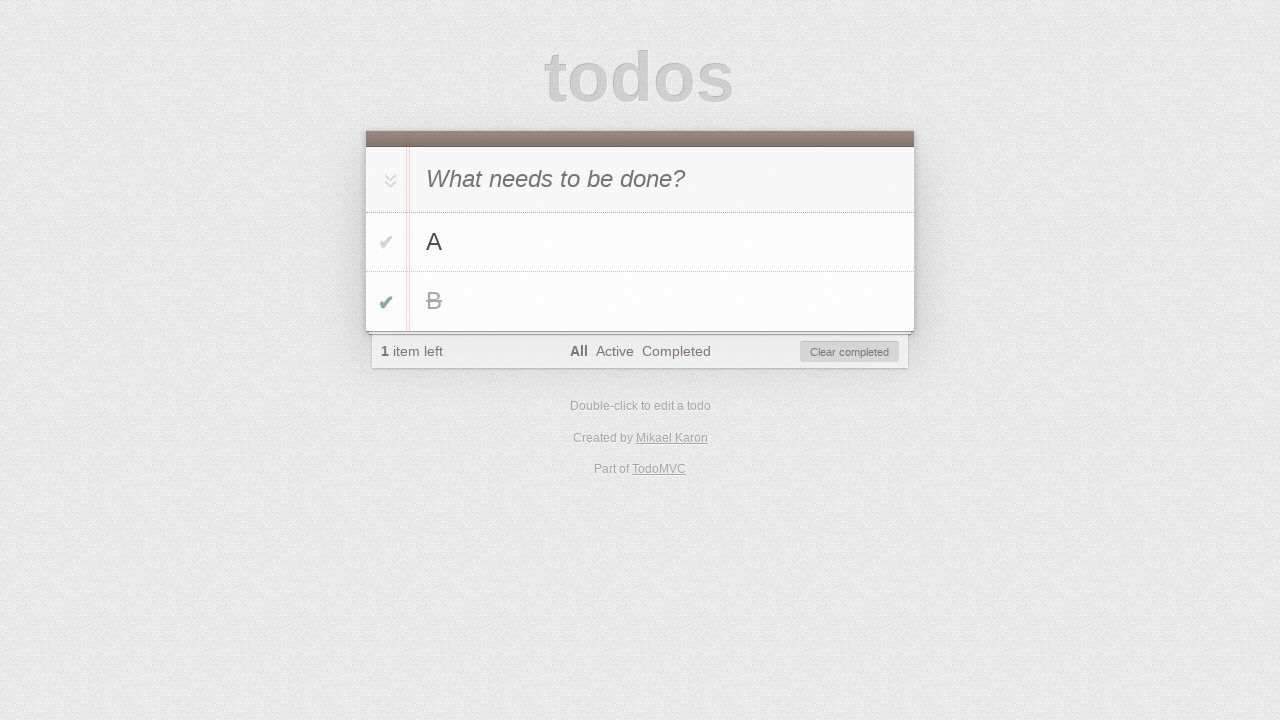

Clicked on Completed filter to view completed tasks at (676, 351) on text=Completed
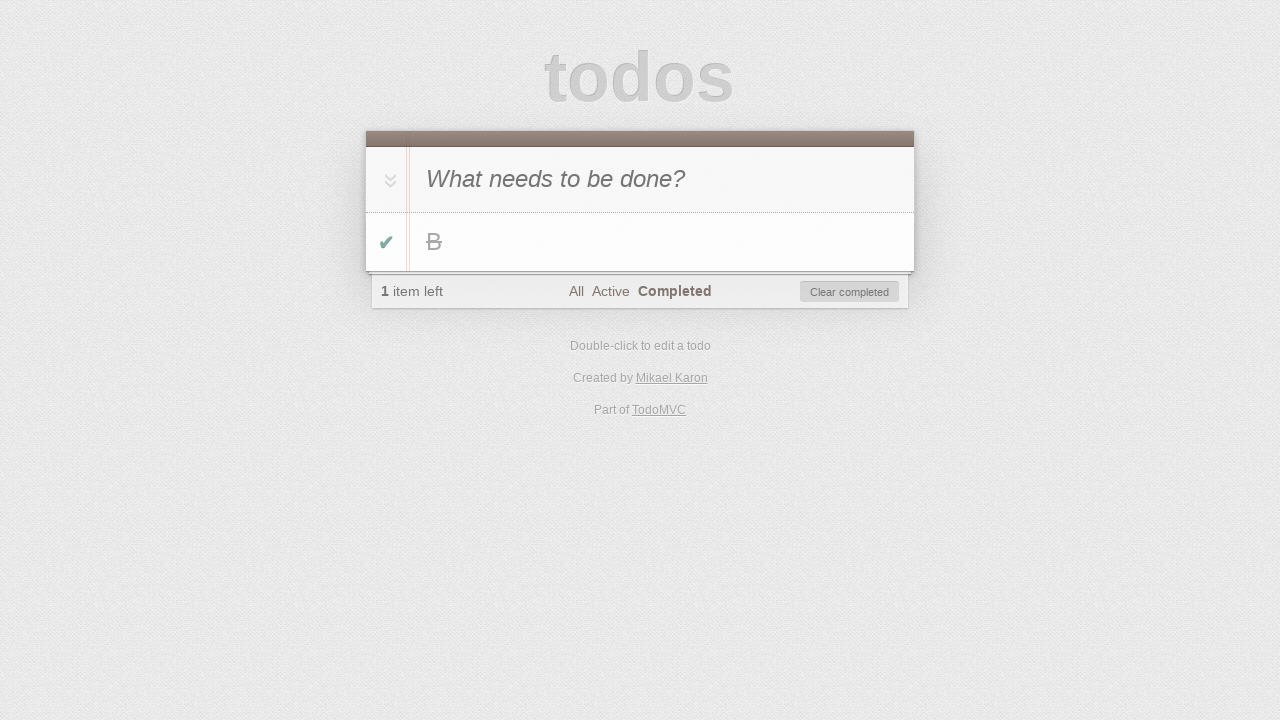

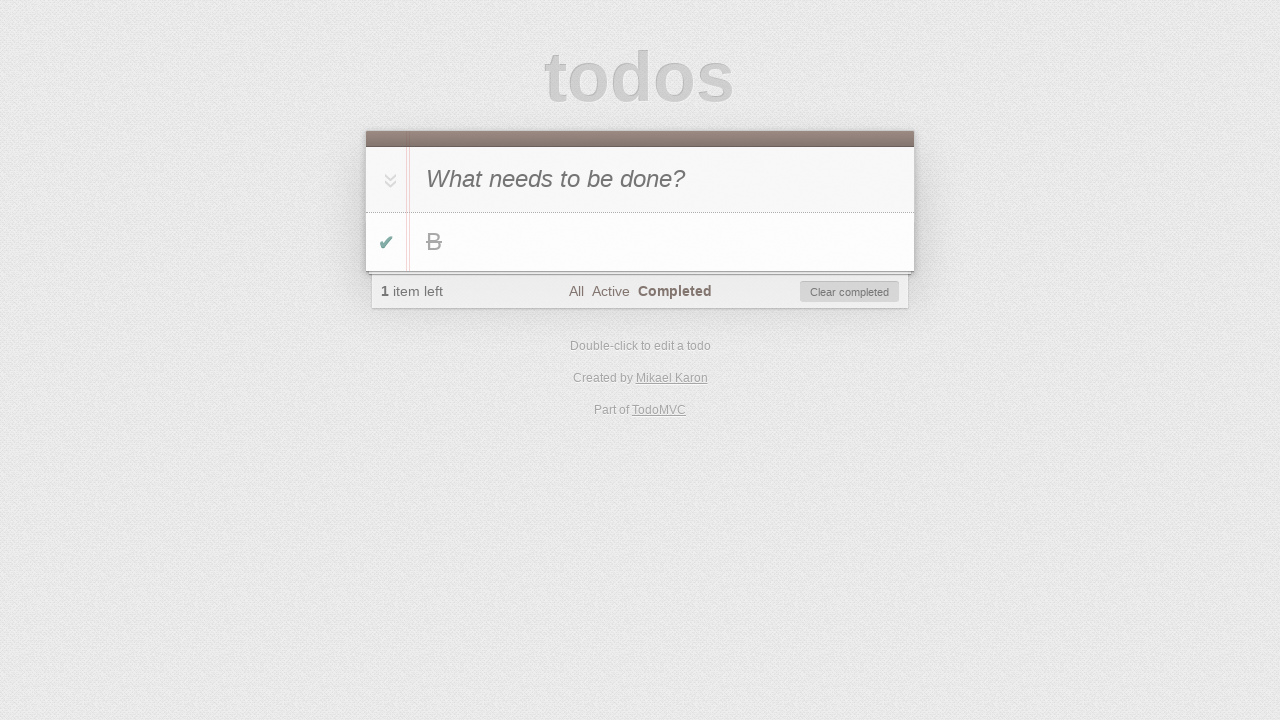